Tests window switching functionality by clicking a button that opens new windows, then switching to a specific window and filling in a form field

Starting URL: https://www.hyrtutorials.com/p/window-handles-practice.html

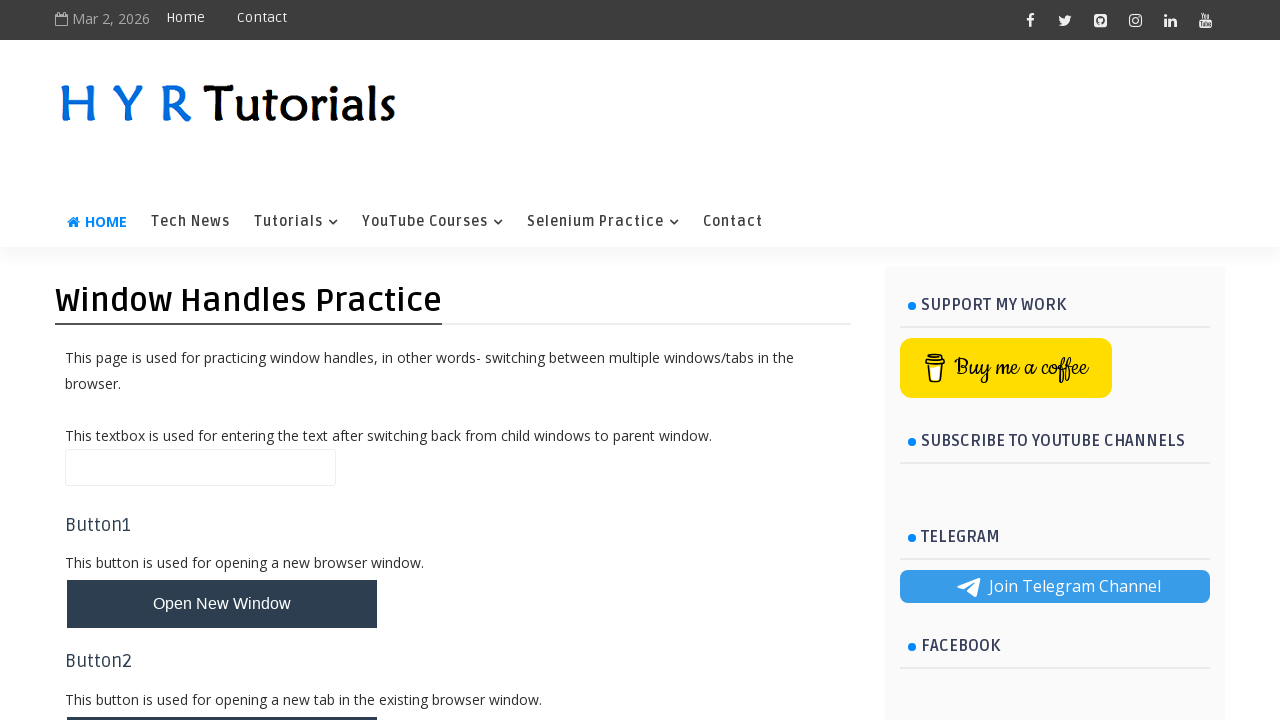

Clicked button to open new windows at (222, 361) on #newWindowsBtn
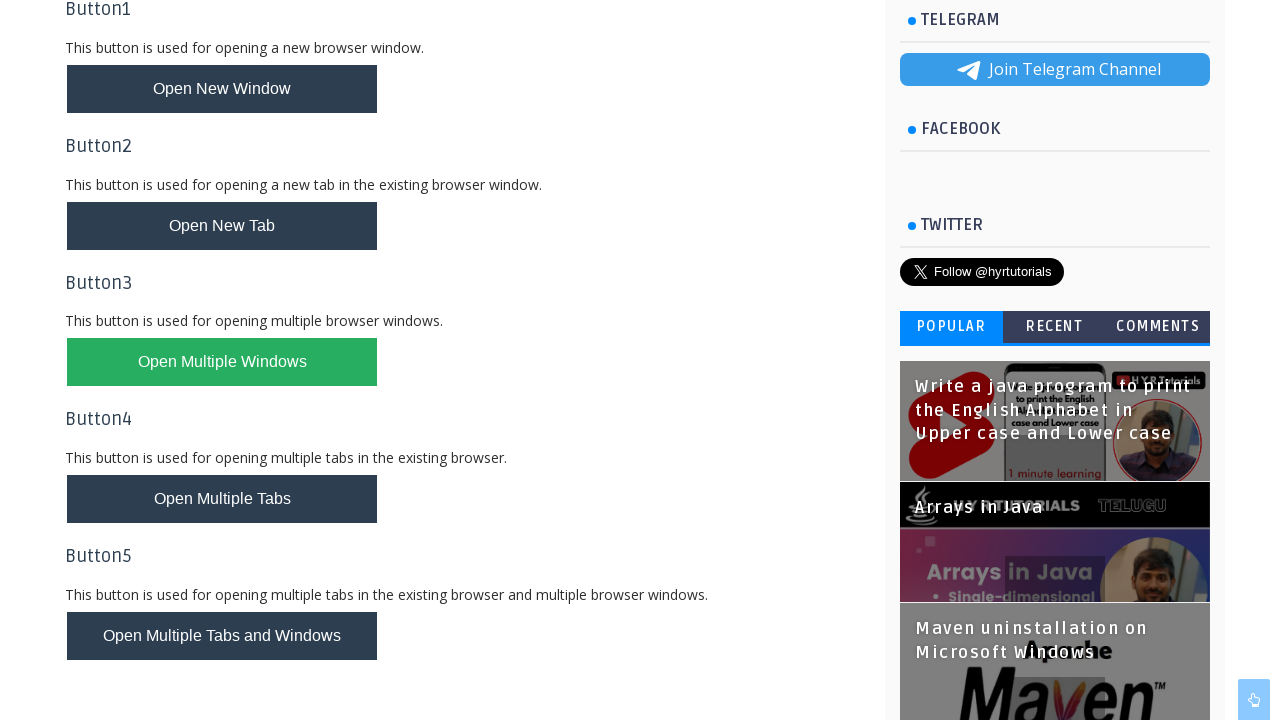

Waited 2 seconds for new windows to open
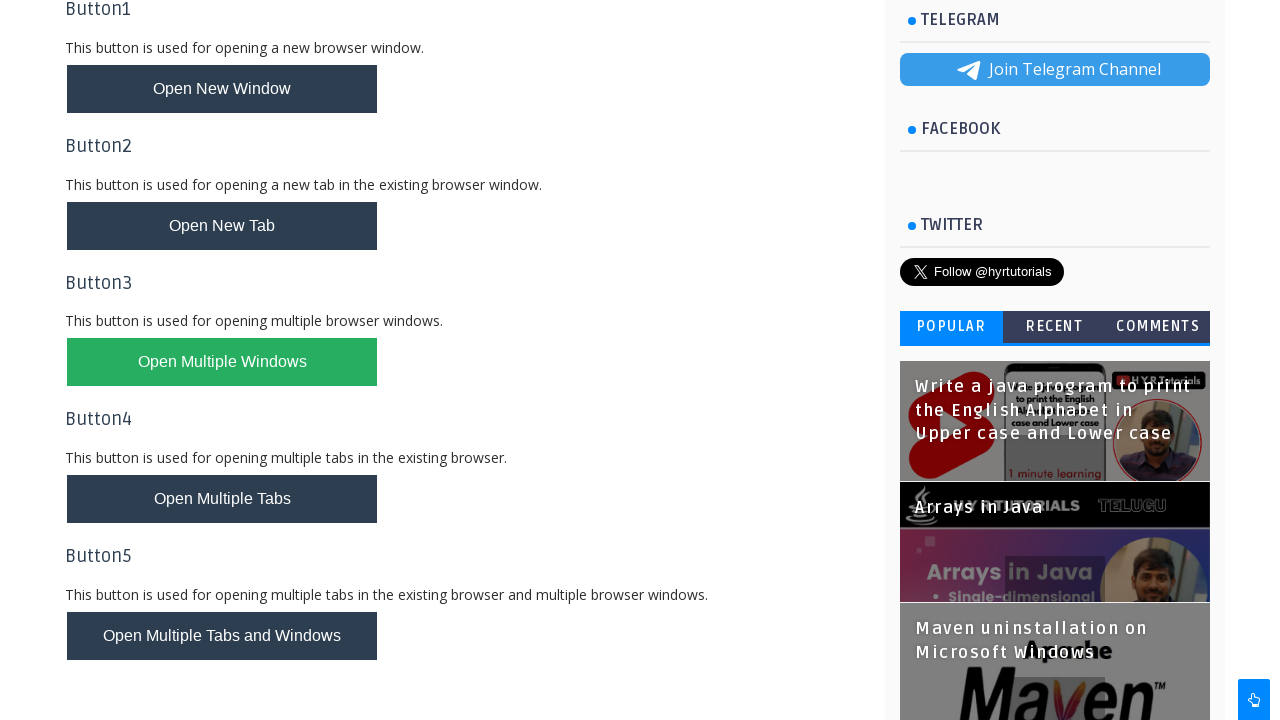

Retrieved all pages from context
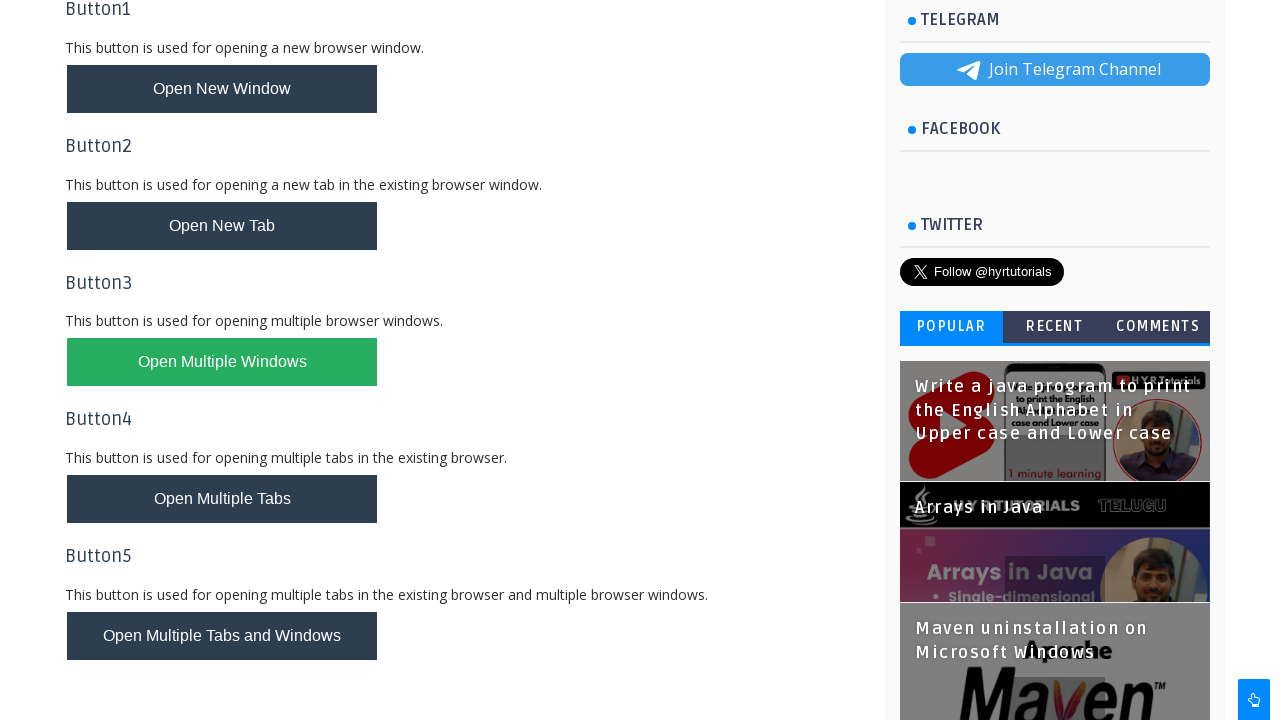

Switched to XPath Practice window and filled First Name field with 'Manish' on //label[text()='First Name ']/following-sibling::input
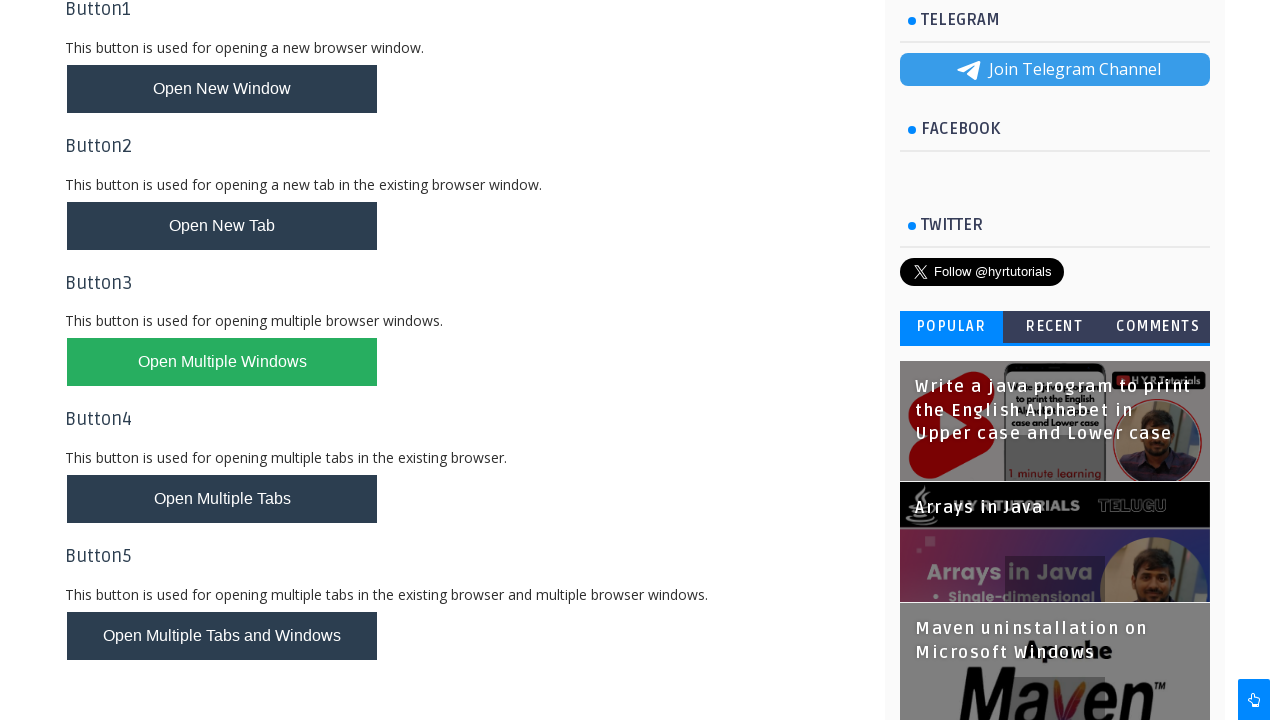

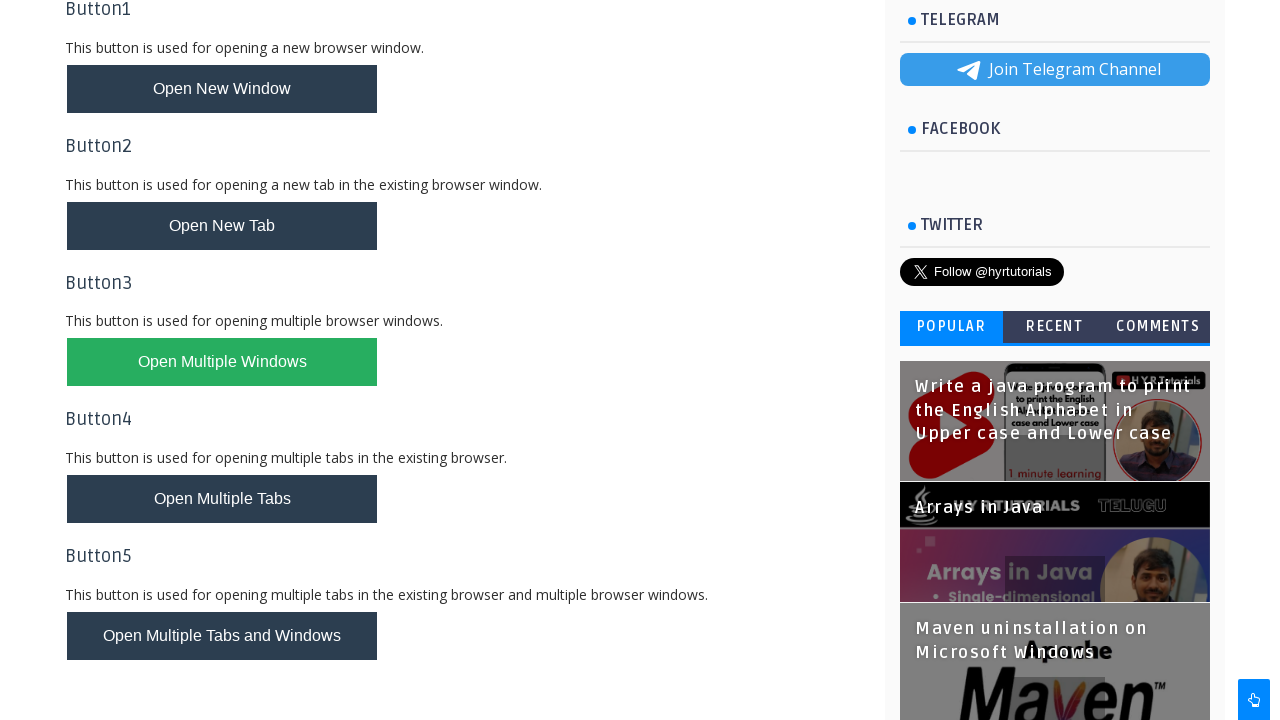